Tests that the landscape image loads correctly with explicit wait and verifies its src attribute

Starting URL: https://bonigarcia.dev/selenium-webdriver-java/loading-images.html

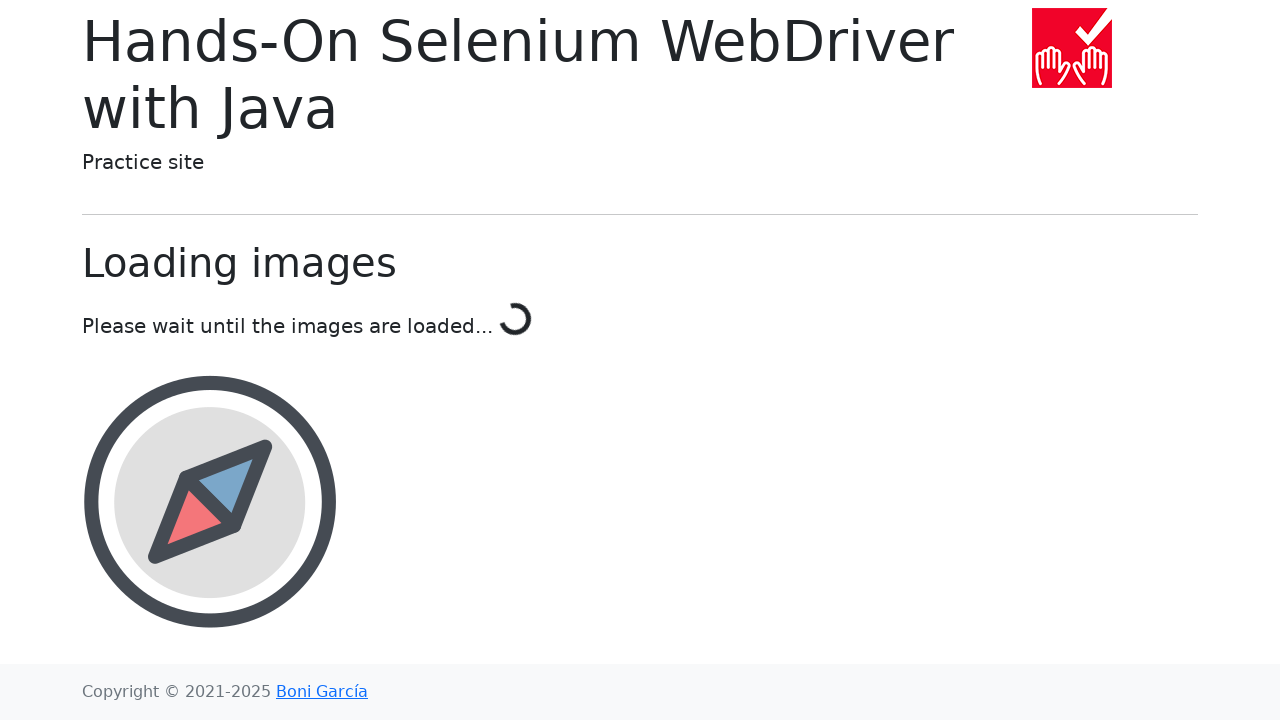

Navigated to loading images test page
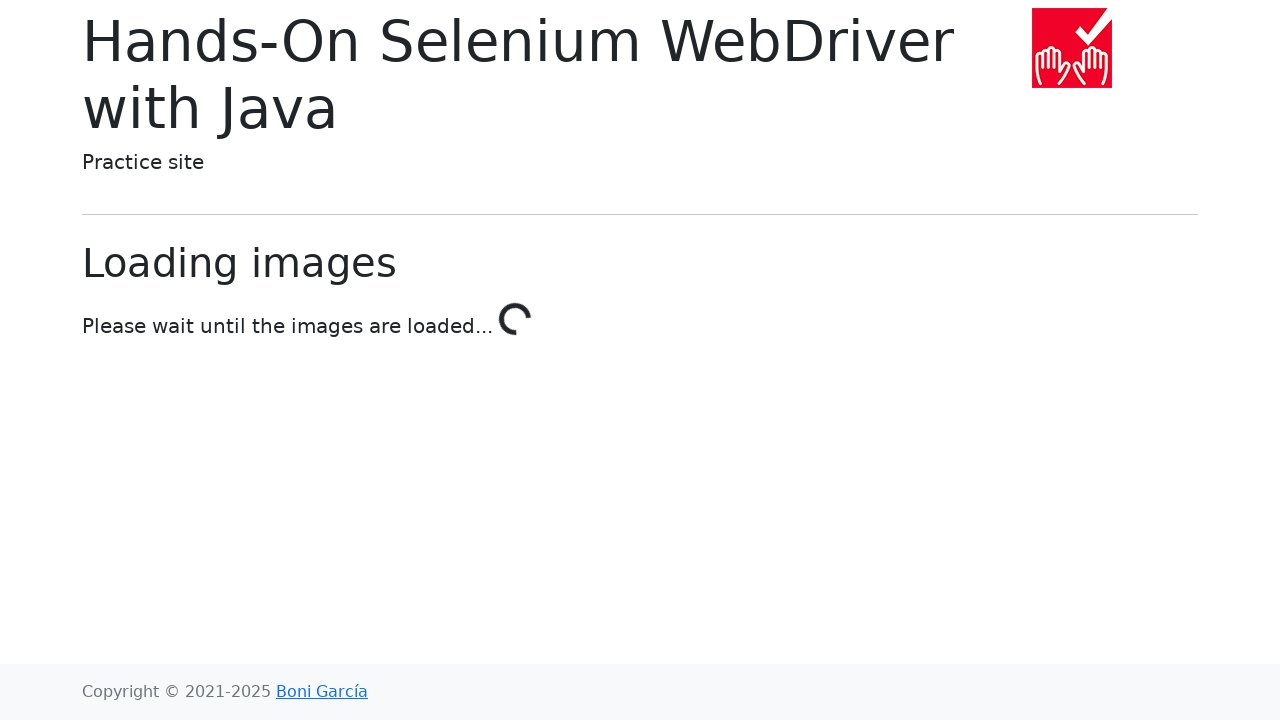

Landscape image element loaded with explicit 30 second wait
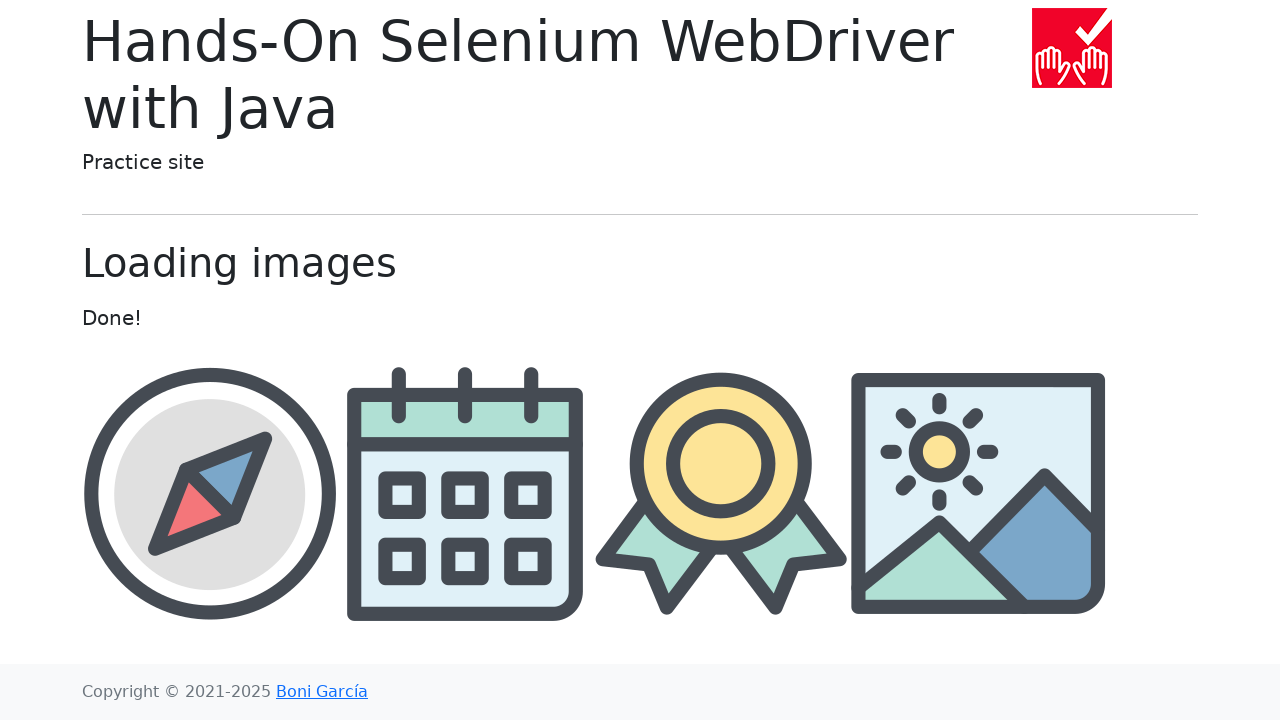

Located landscape image element
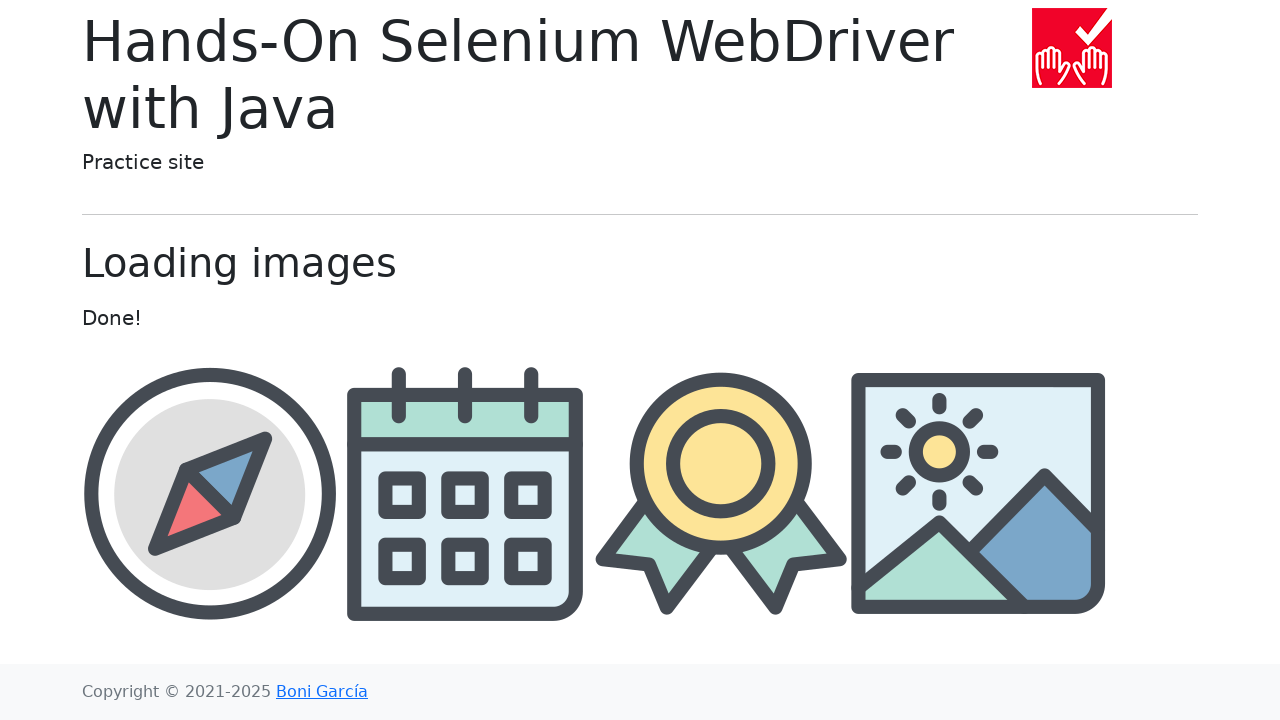

Retrieved src attribute value: img/landscape.png
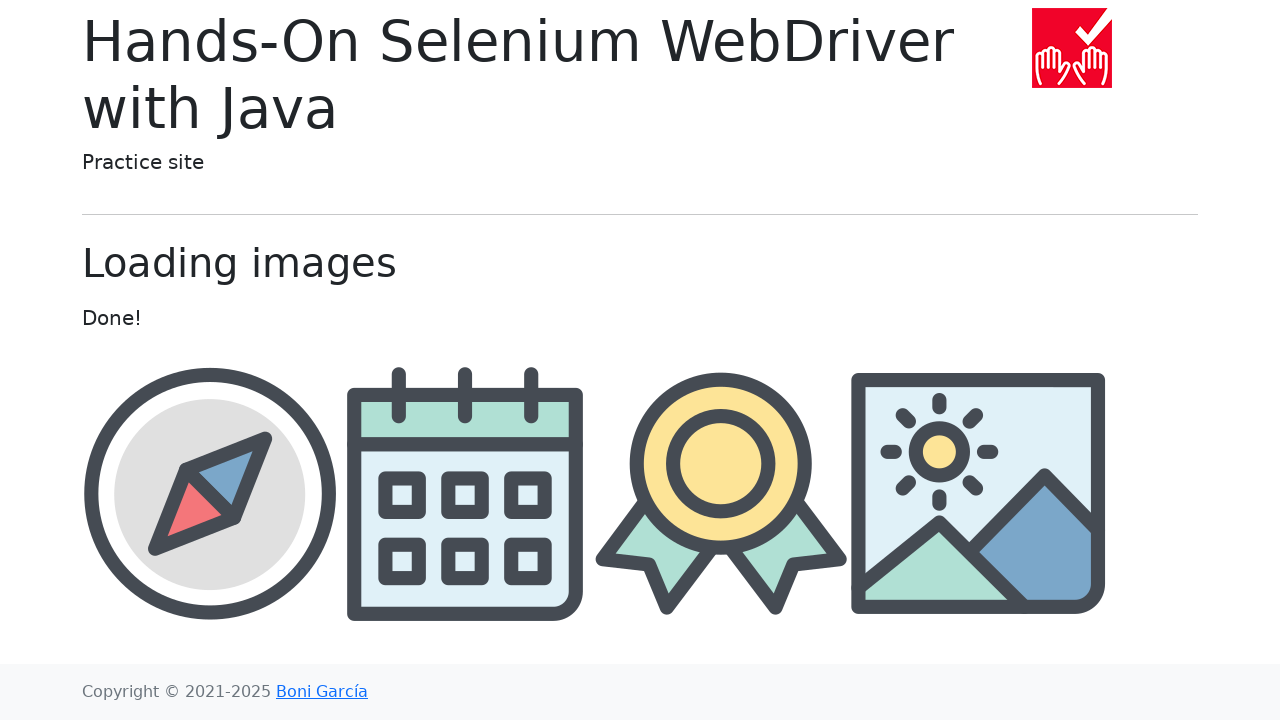

Verified that landscape image src contains 'landscape' text
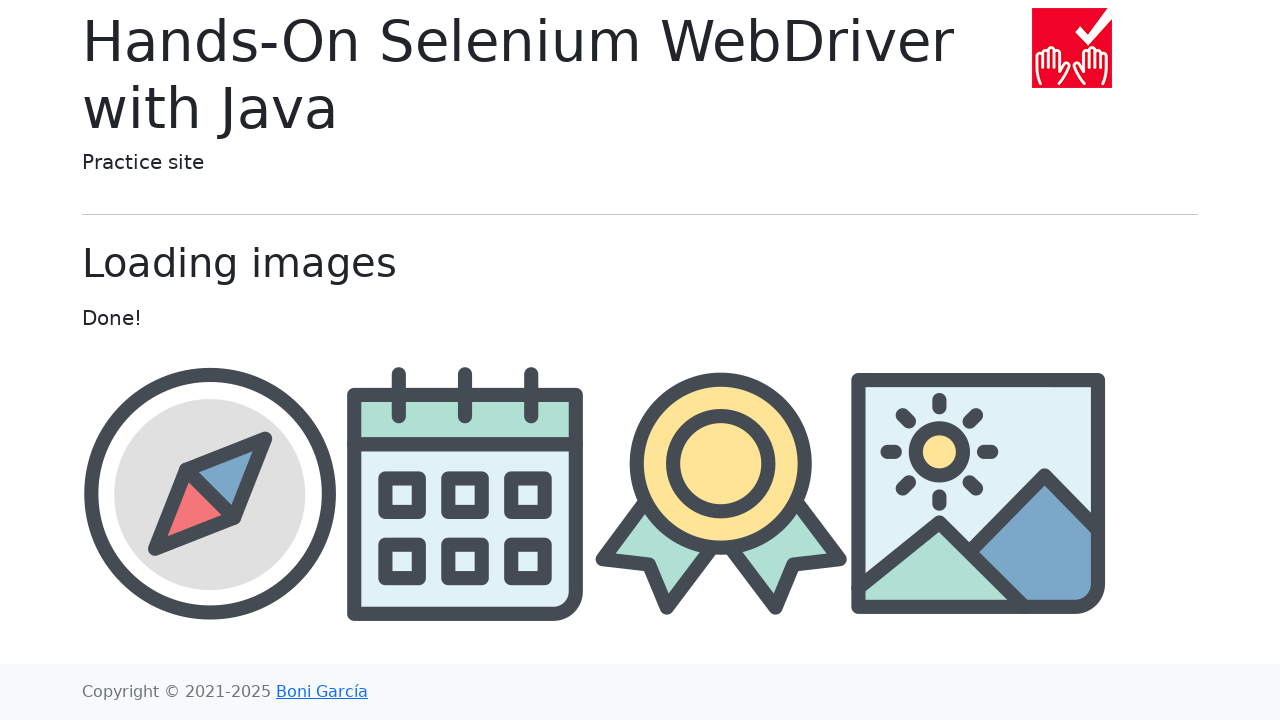

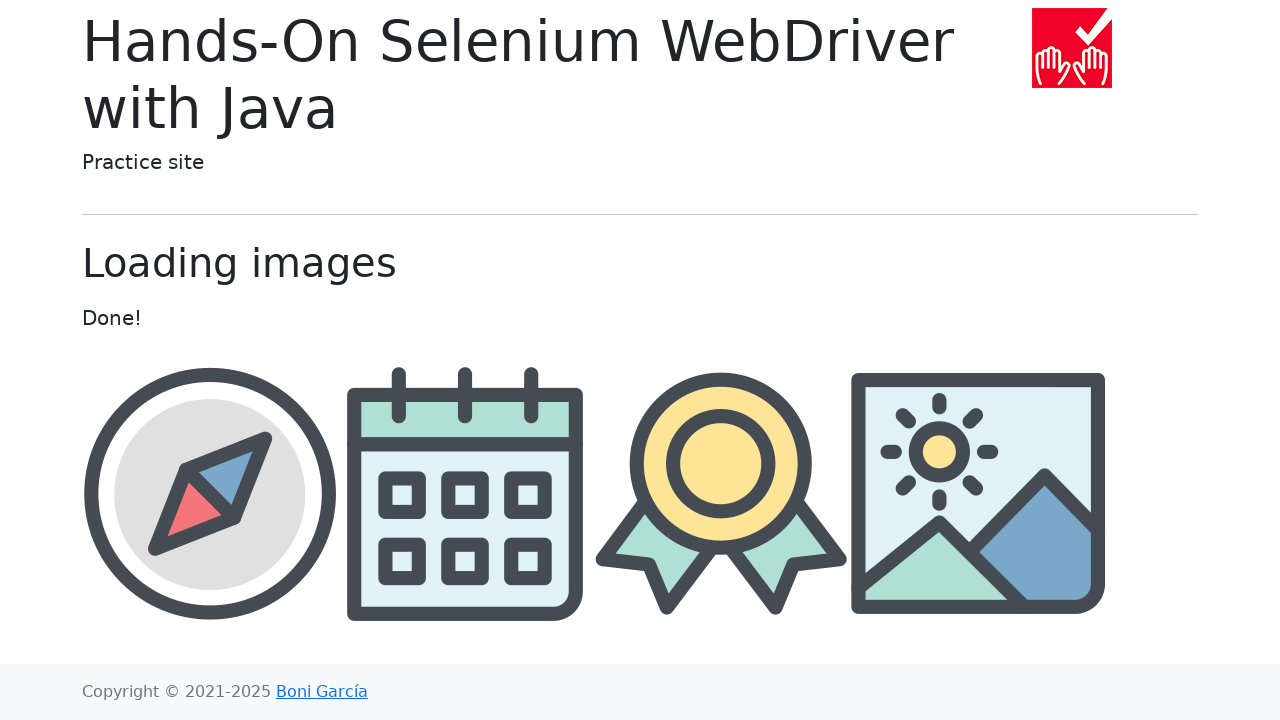